Navigates to a website and clicks on the About link in the navigation menu

Starting URL: https://thedataprofessional.com

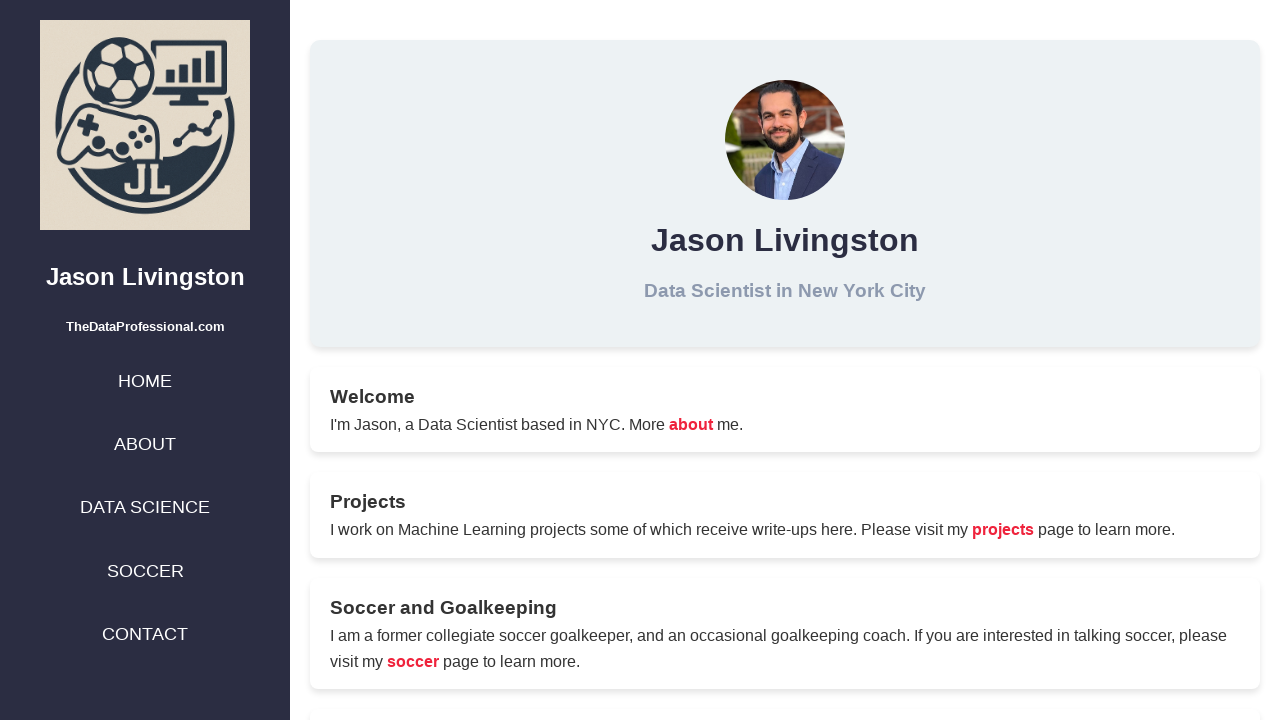

Navigated to https://thedataprofessional.com
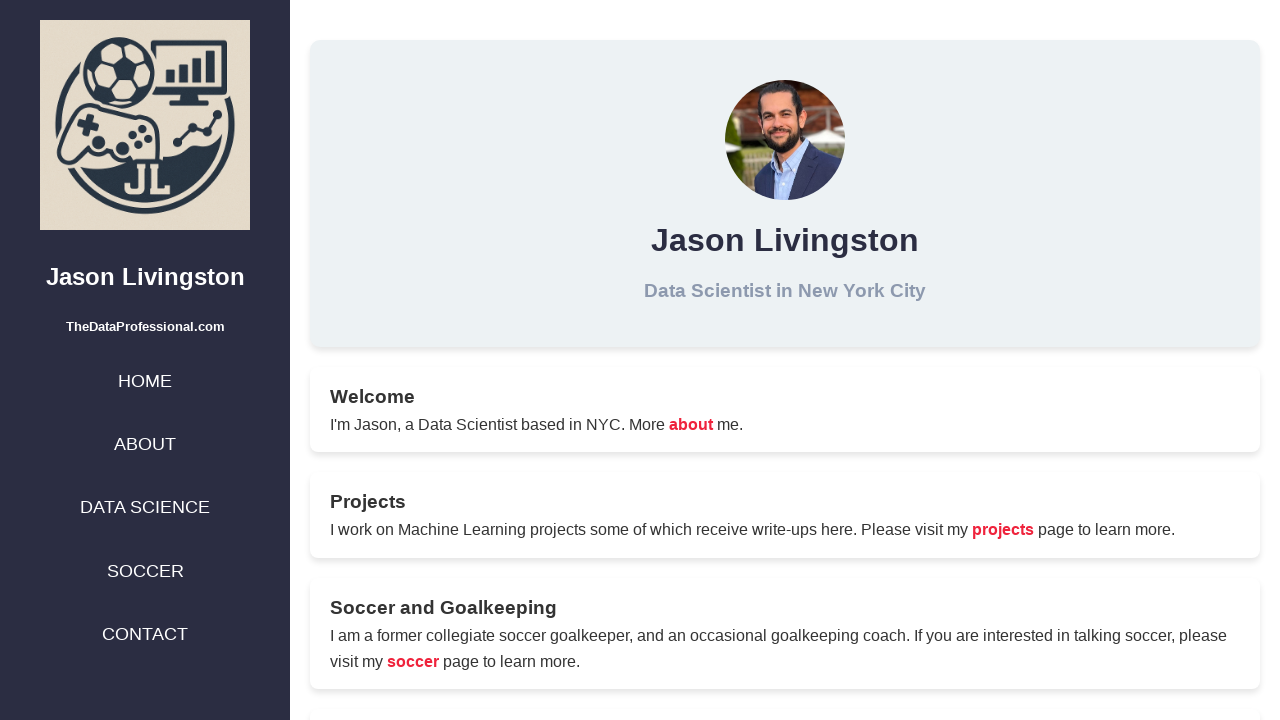

Clicked the About link in the navigation menu at (145, 444) on text=ABOUT
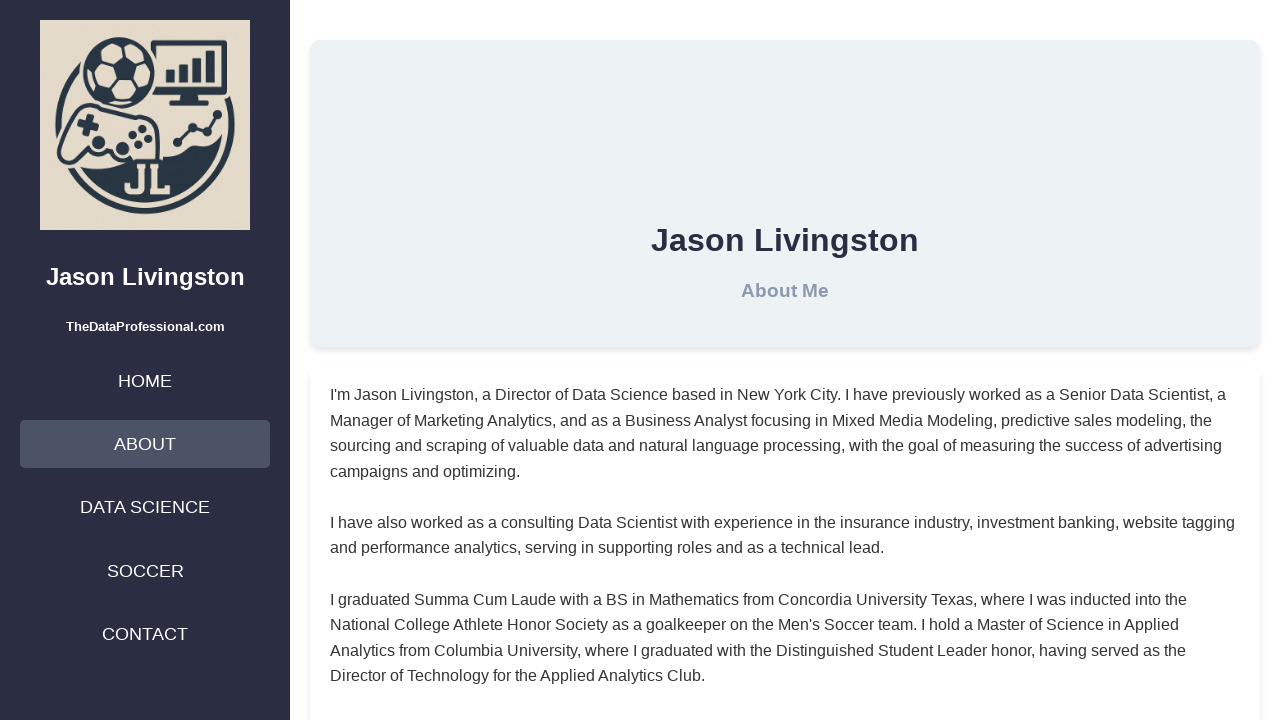

Page navigation completed and network idle
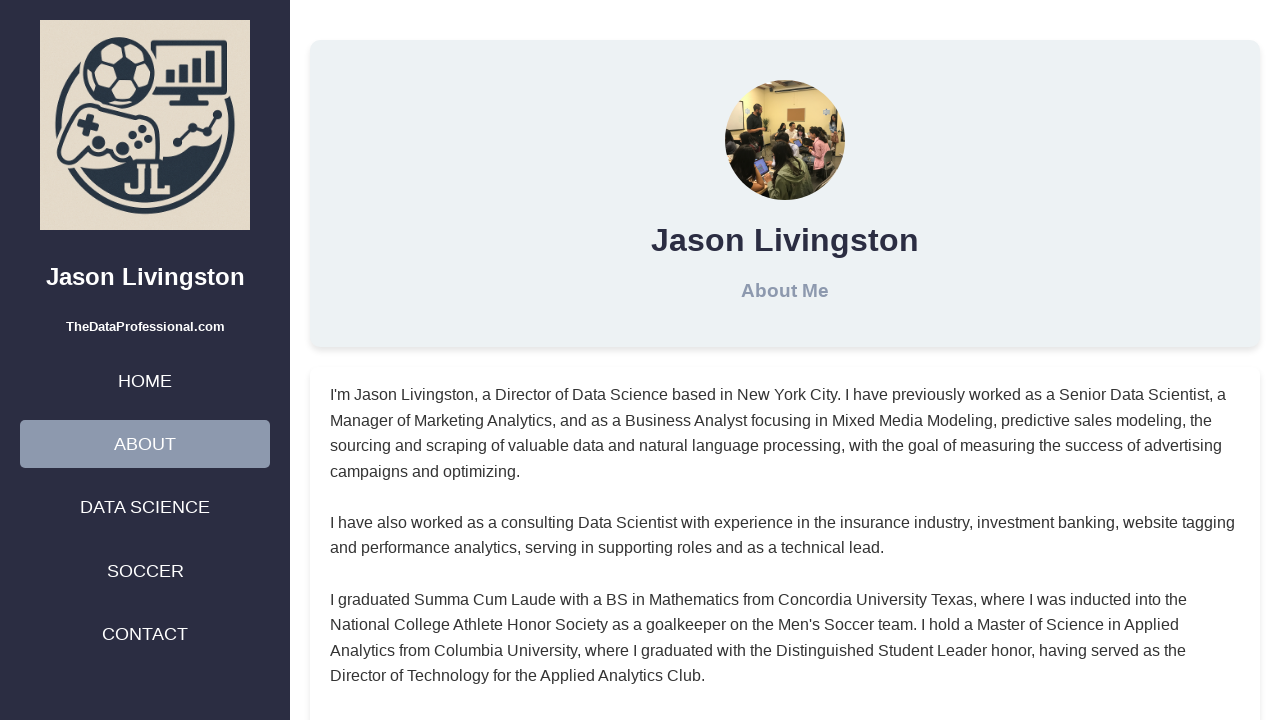

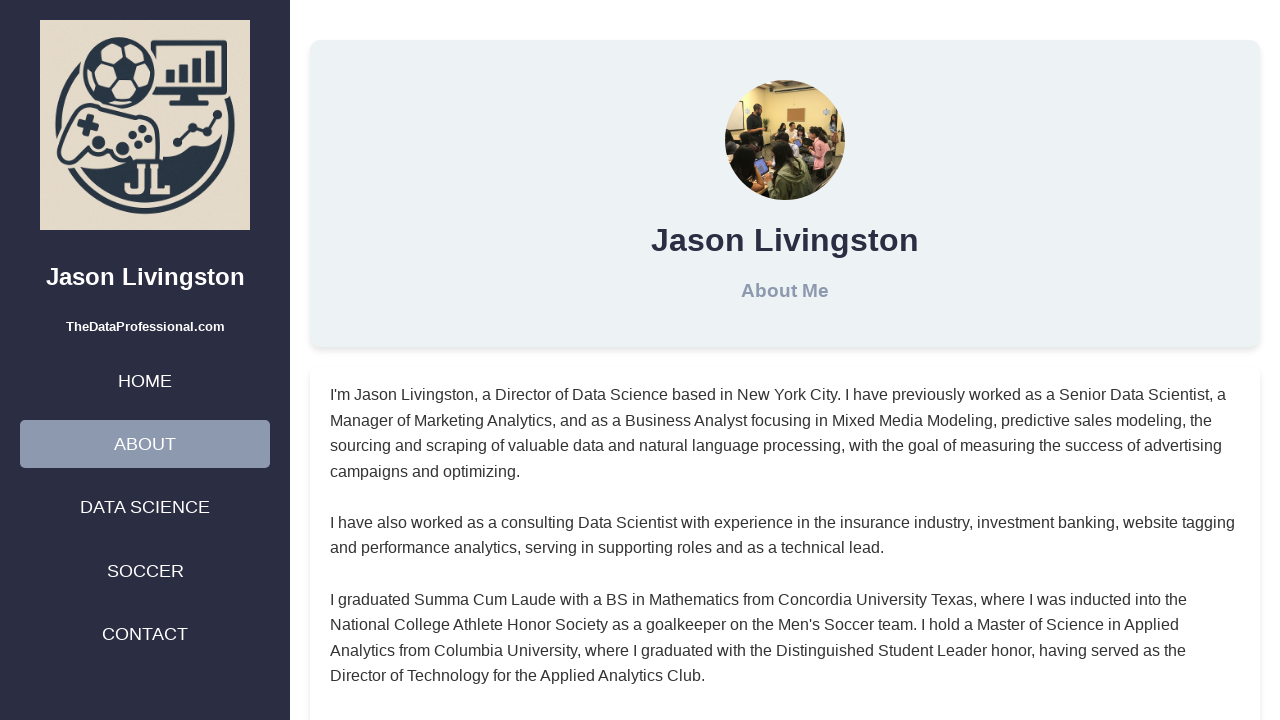